Tests table sorting on the second table (with semantic class attributes) by clicking the Due column header and verifying ascending order

Starting URL: http://the-internet.herokuapp.com/tables

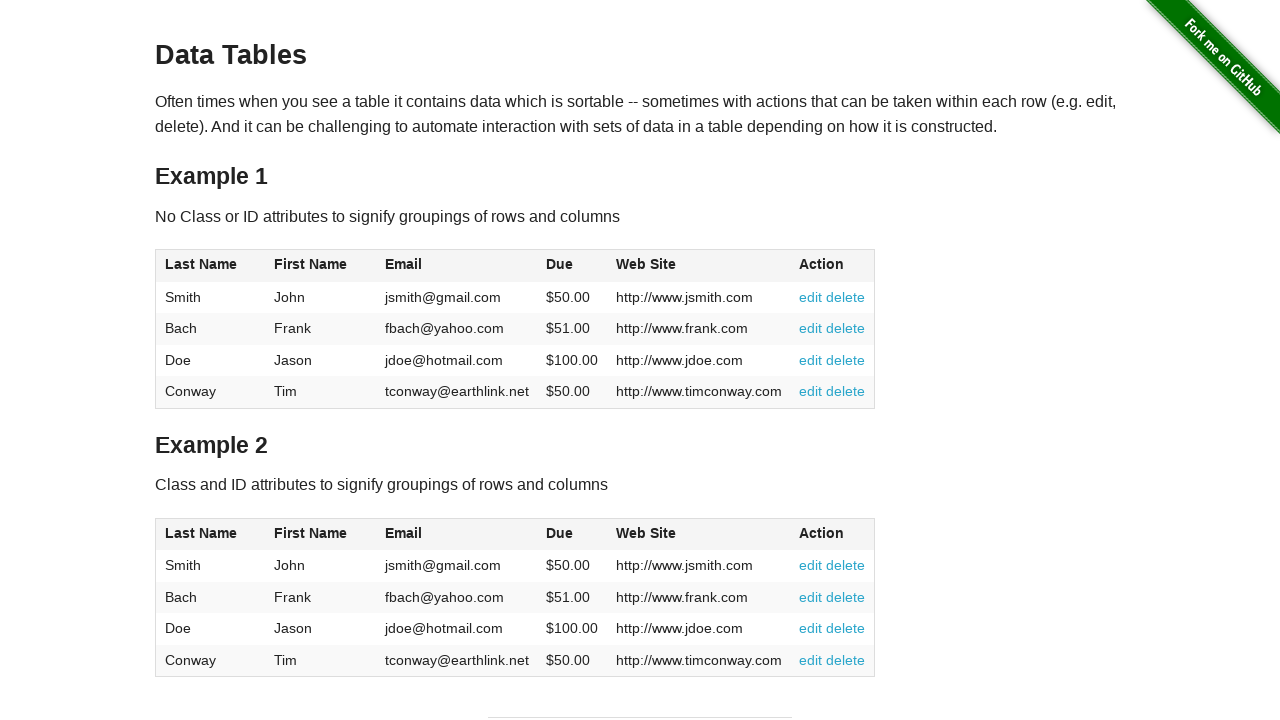

Clicked Due column header in second table to sort at (560, 533) on #table2 thead .dues
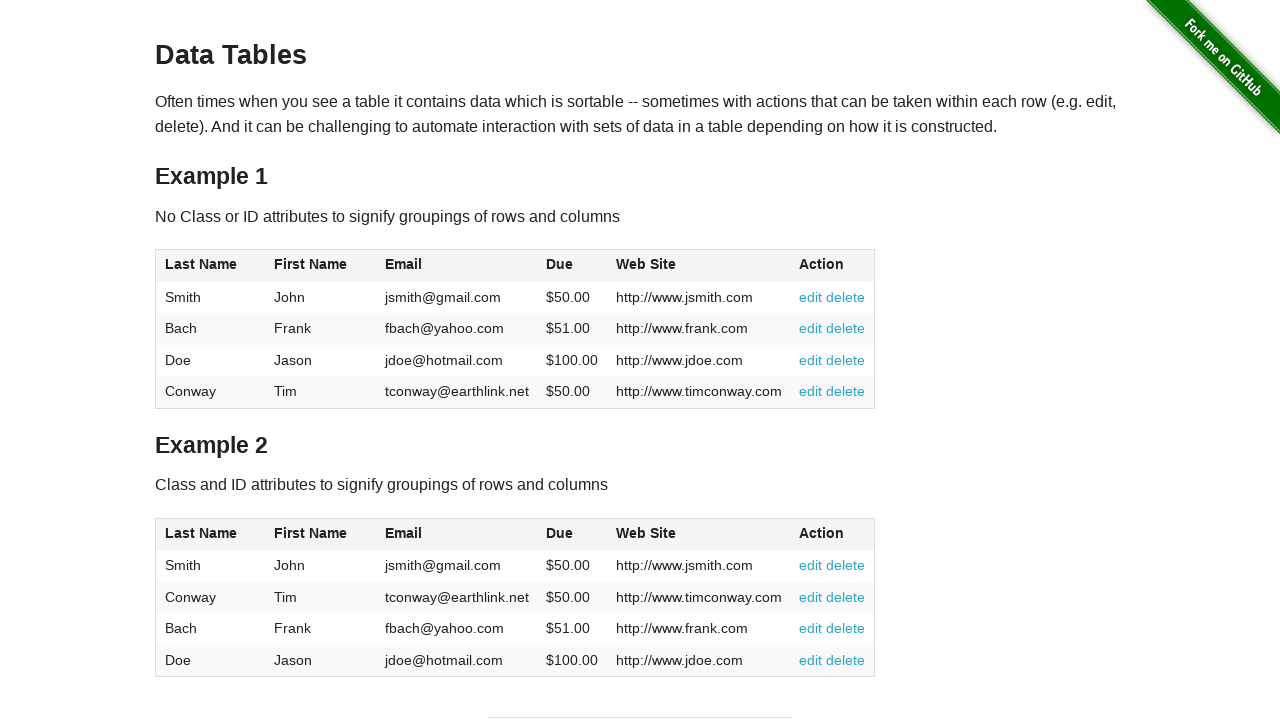

Waited for Due column values to load in second table
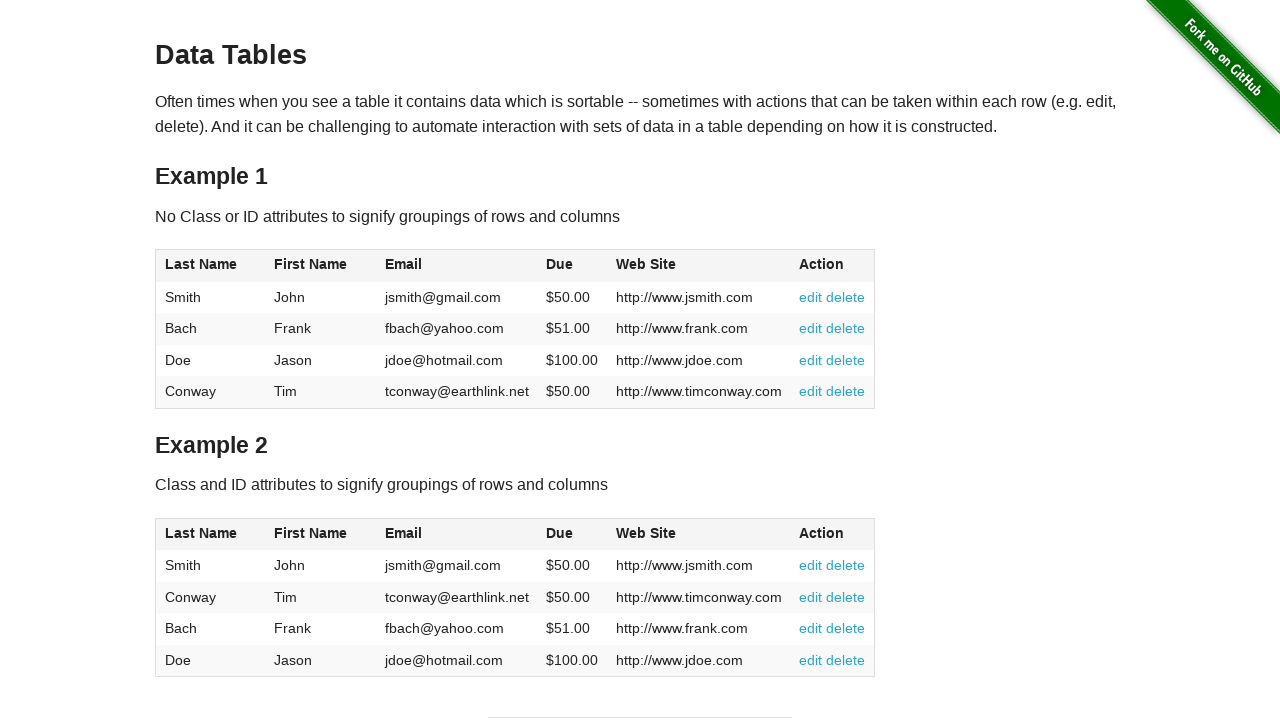

Retrieved all Due column values from second table
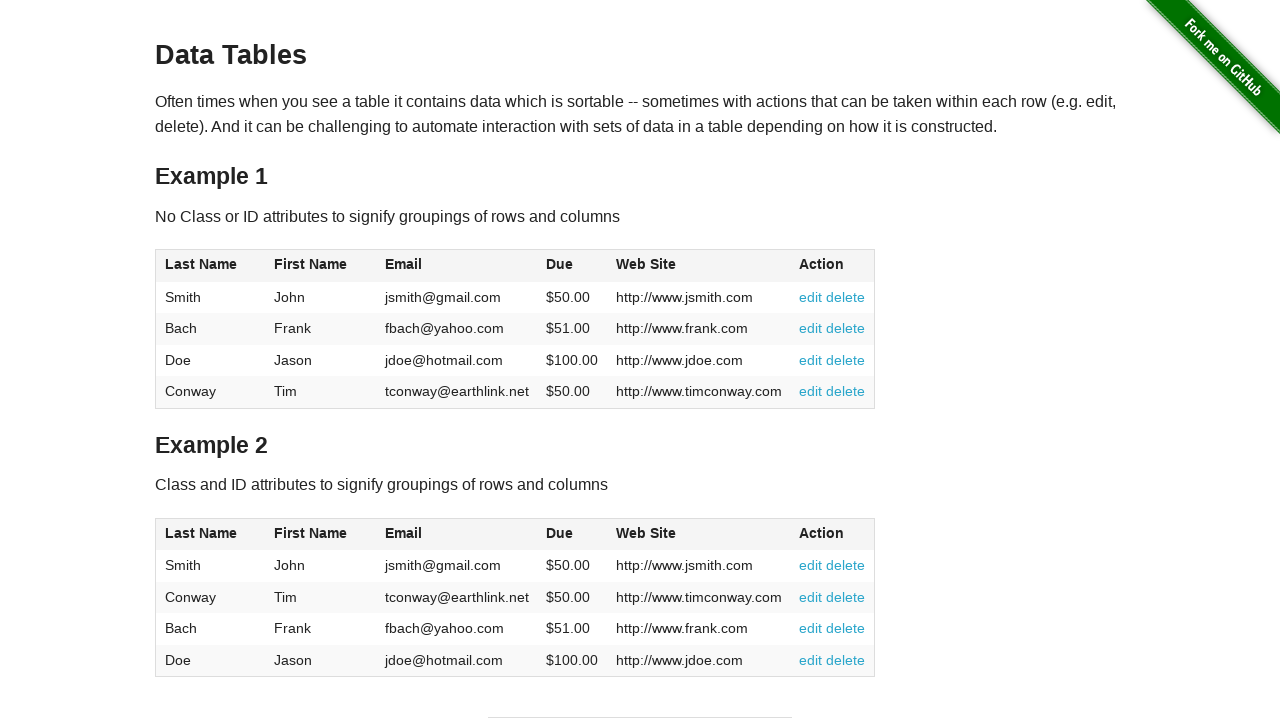

Converted Due values to float for comparison
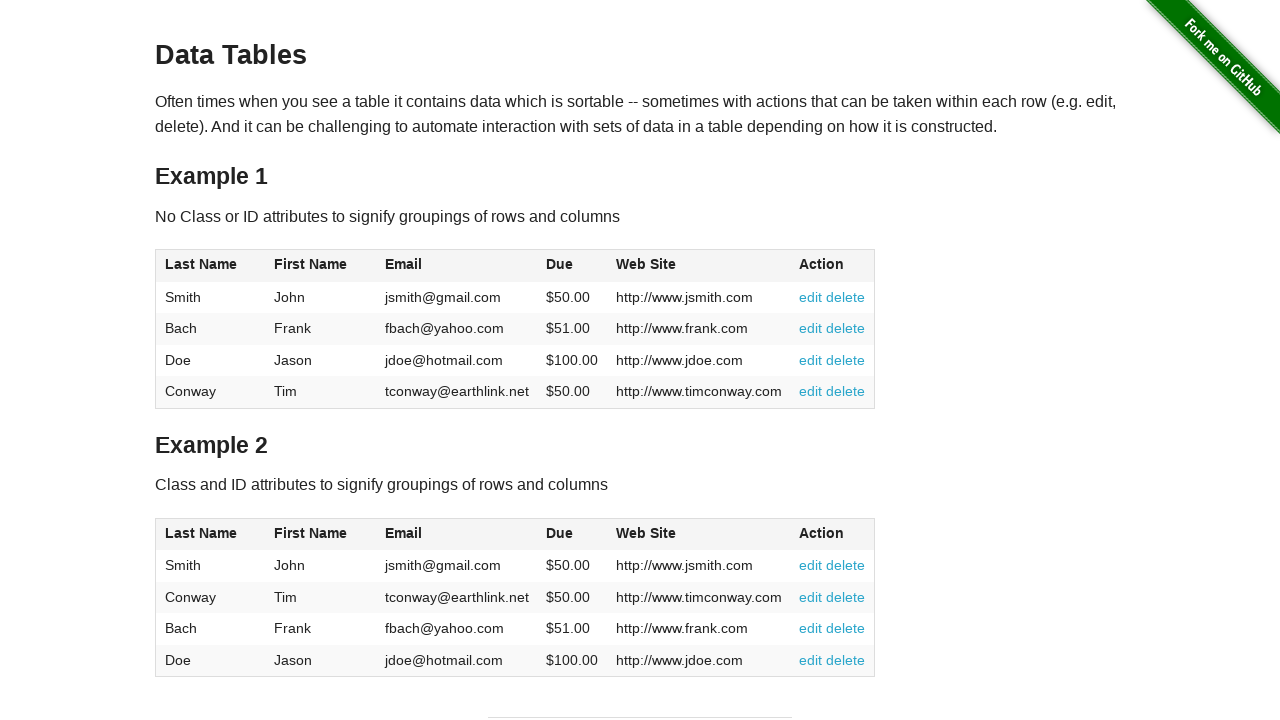

Verified Due column is sorted in ascending order
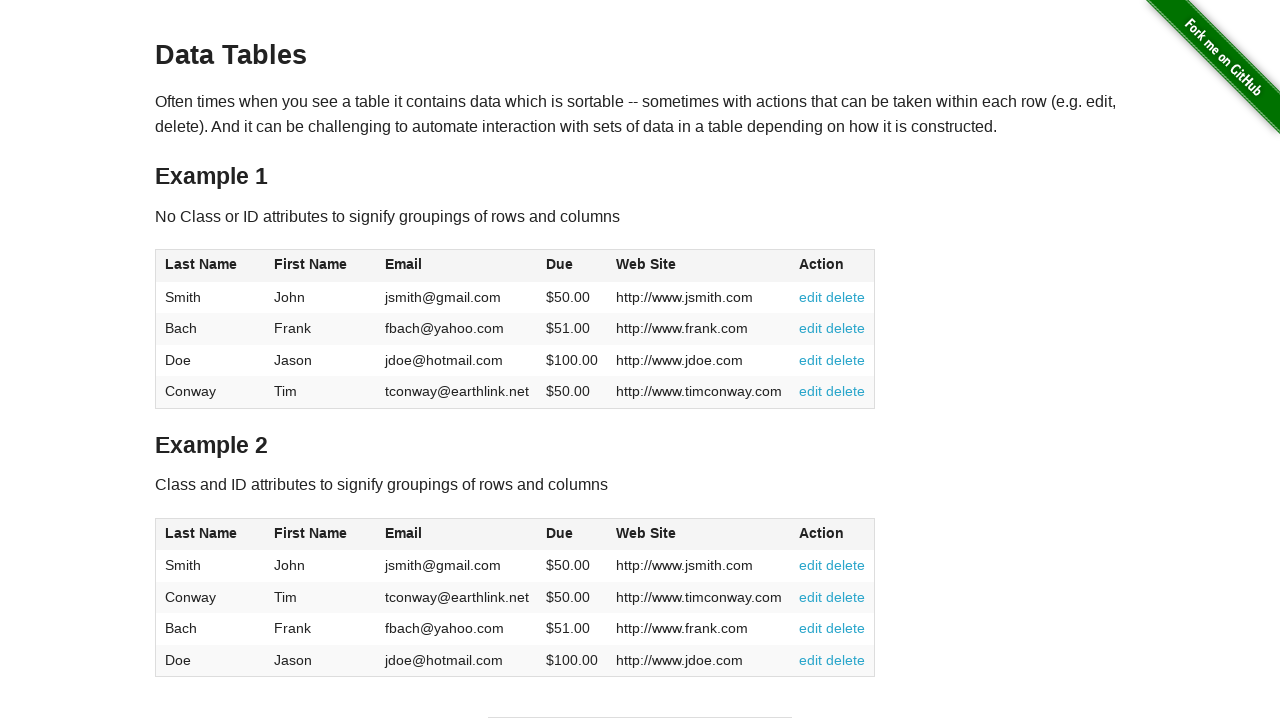

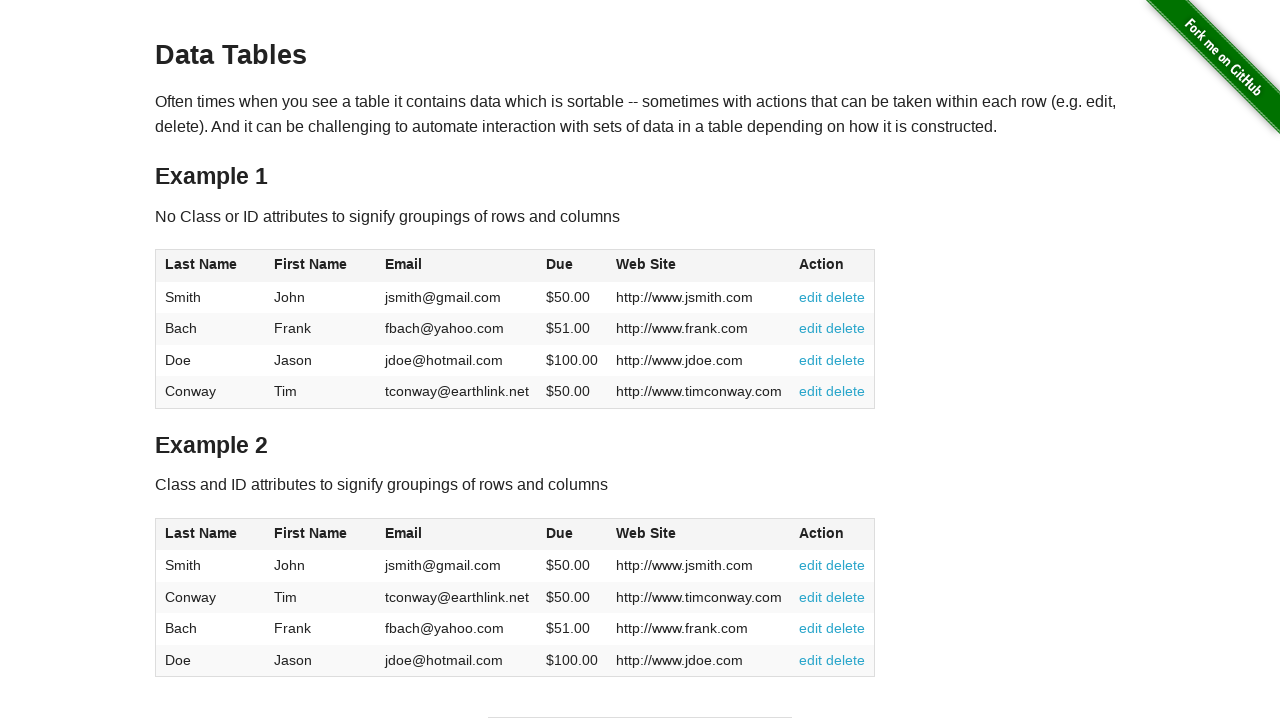